Tests that clicking Clear completed removes completed items from the list.

Starting URL: https://demo.playwright.dev/todomvc

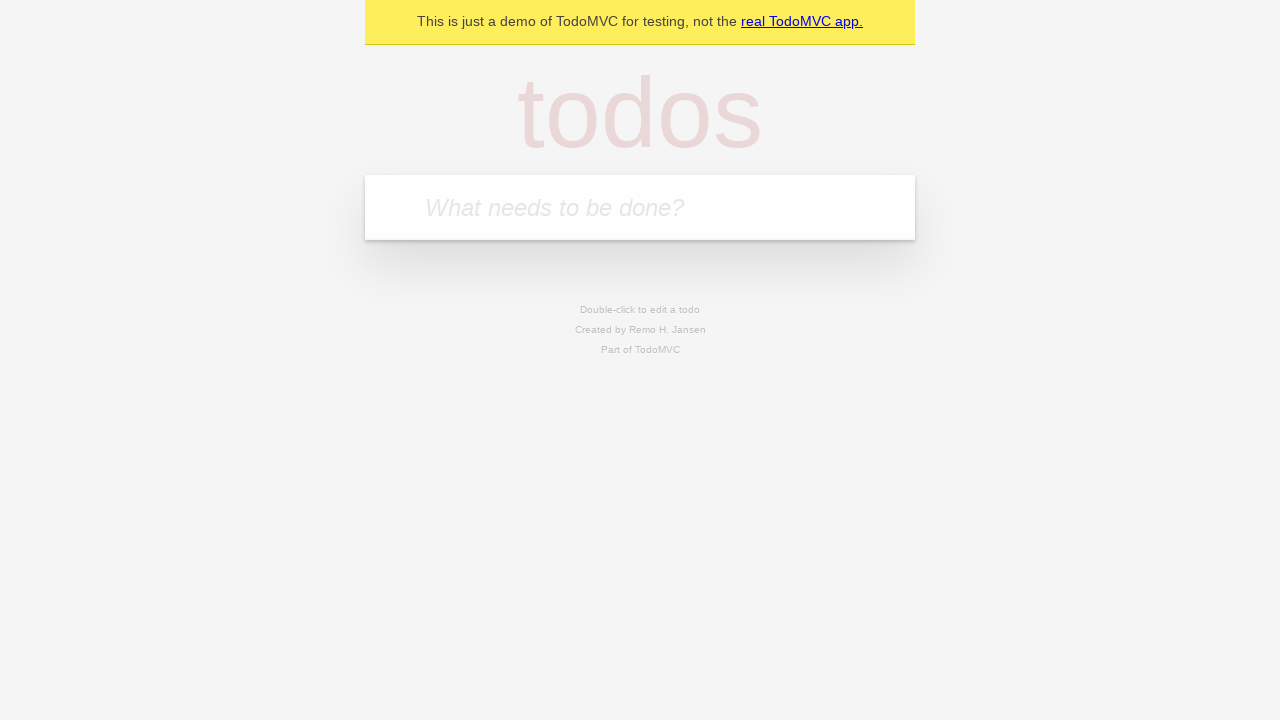

Filled todo input with 'buy some cheese' on internal:attr=[placeholder="What needs to be done?"i]
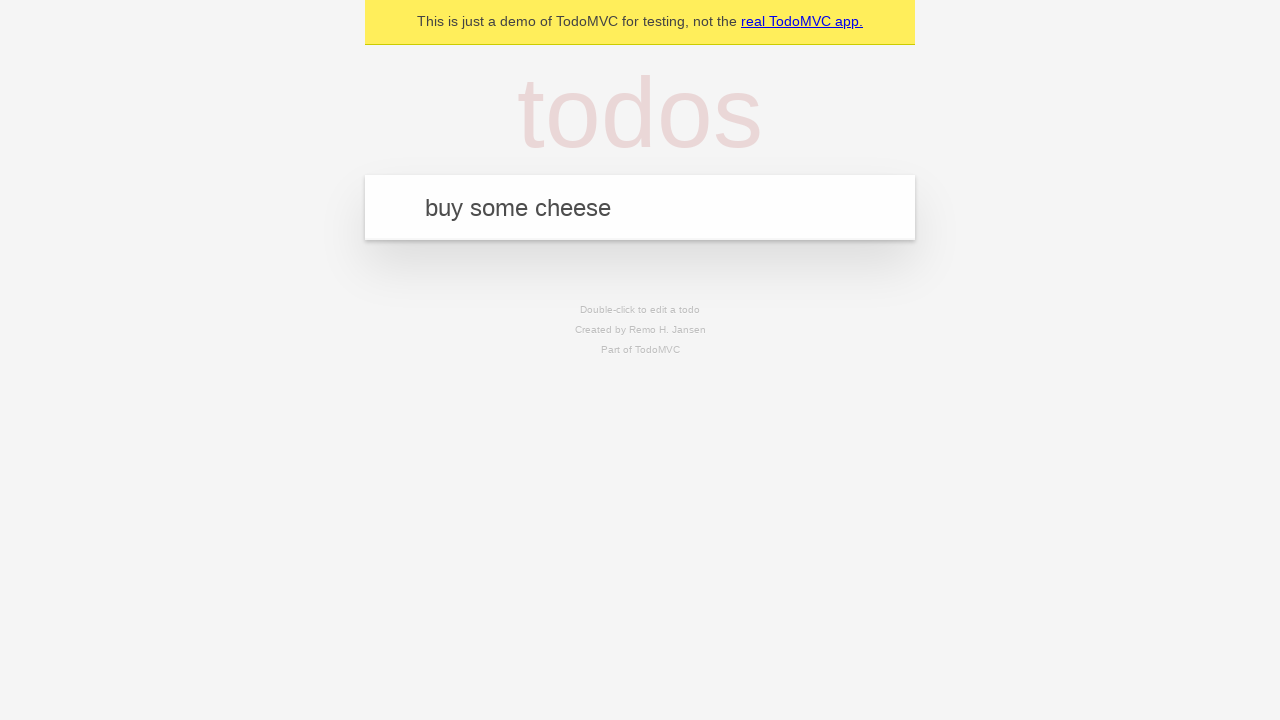

Pressed Enter to add first todo item on internal:attr=[placeholder="What needs to be done?"i]
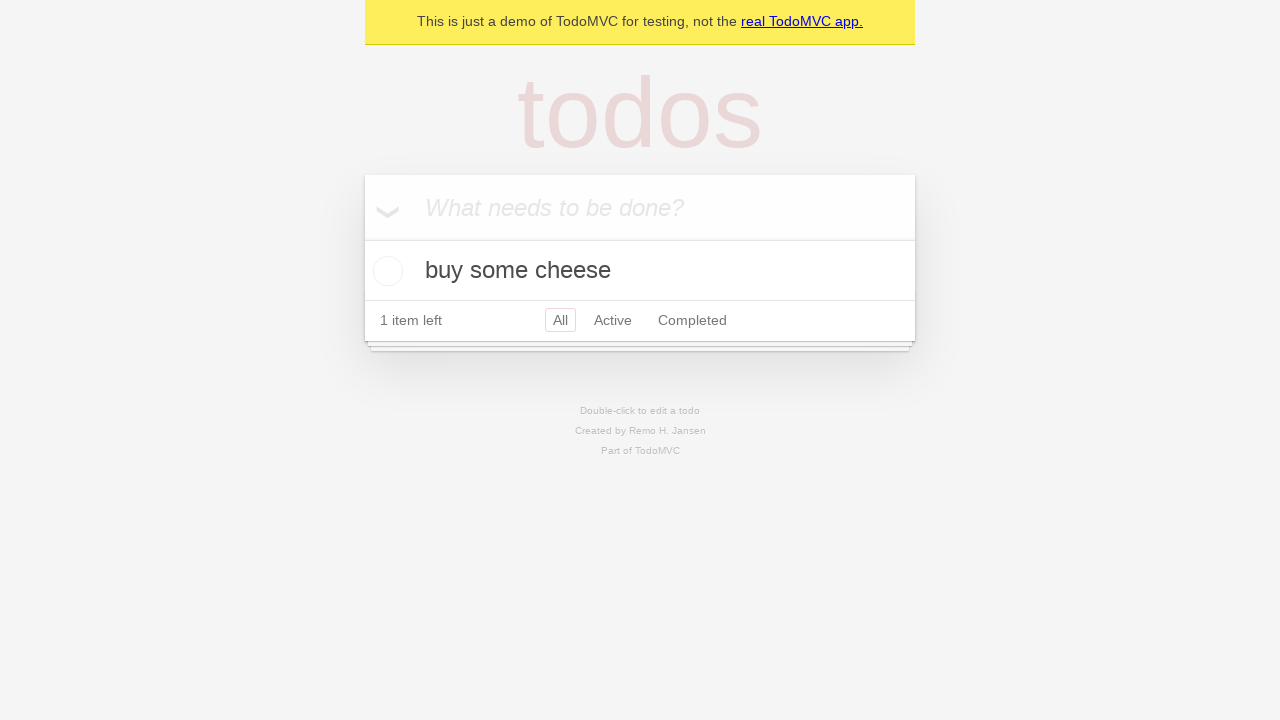

Filled todo input with 'feed the cat' on internal:attr=[placeholder="What needs to be done?"i]
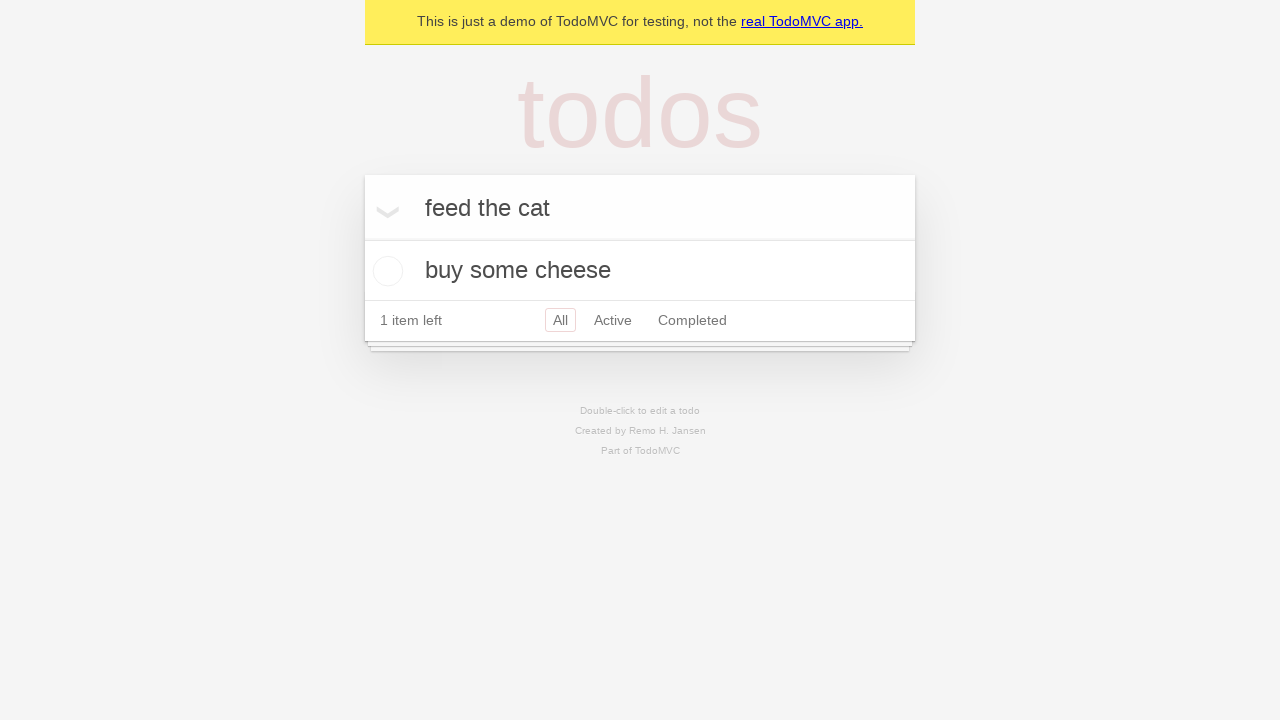

Pressed Enter to add second todo item on internal:attr=[placeholder="What needs to be done?"i]
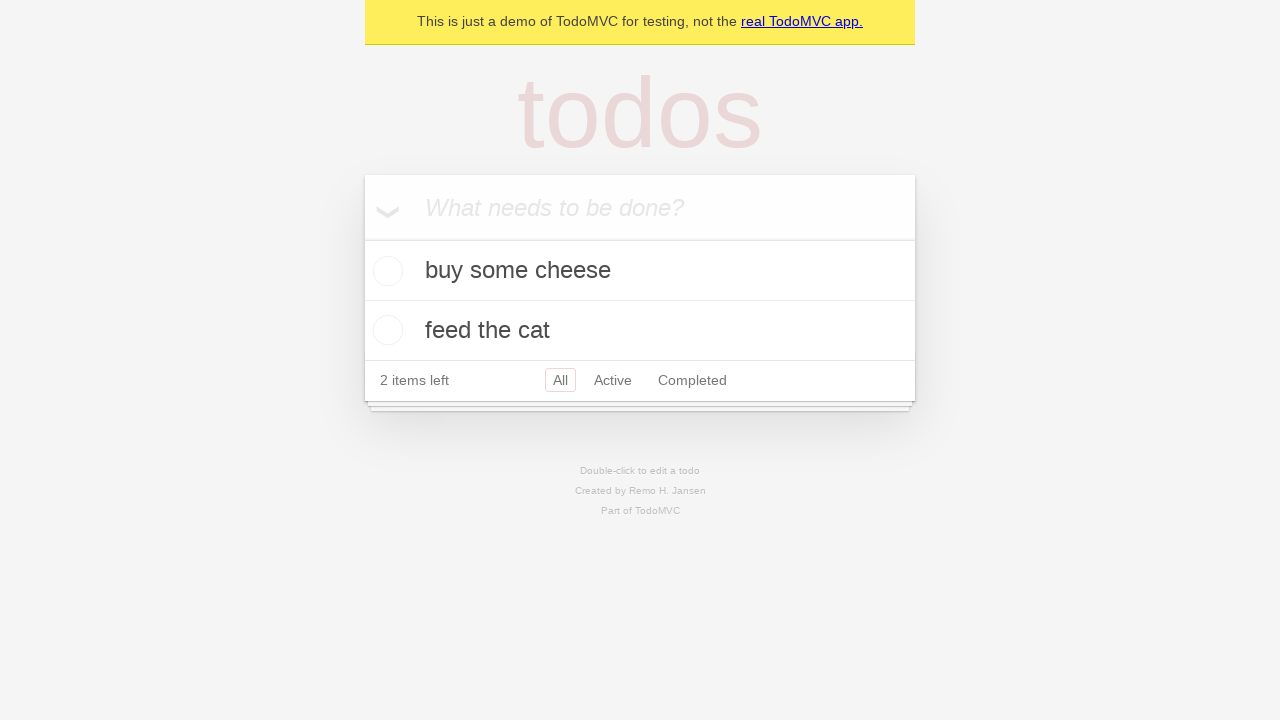

Filled todo input with 'book a doctors appointment' on internal:attr=[placeholder="What needs to be done?"i]
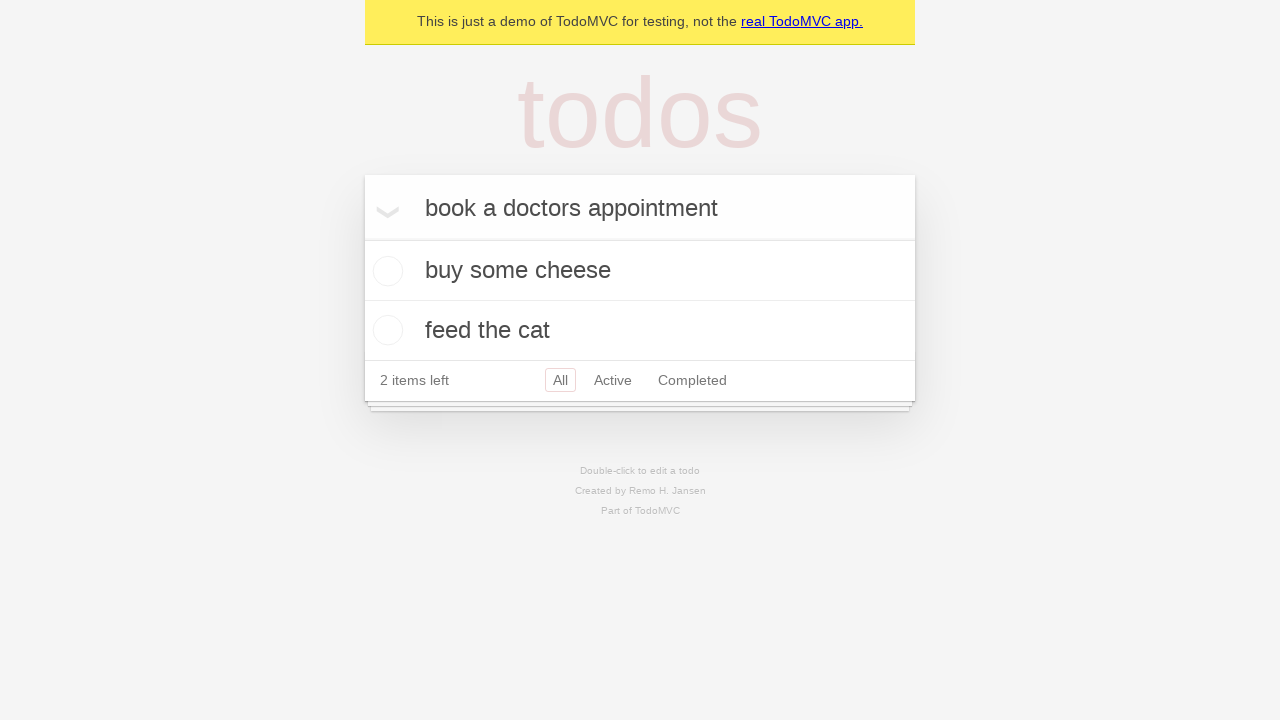

Pressed Enter to add third todo item on internal:attr=[placeholder="What needs to be done?"i]
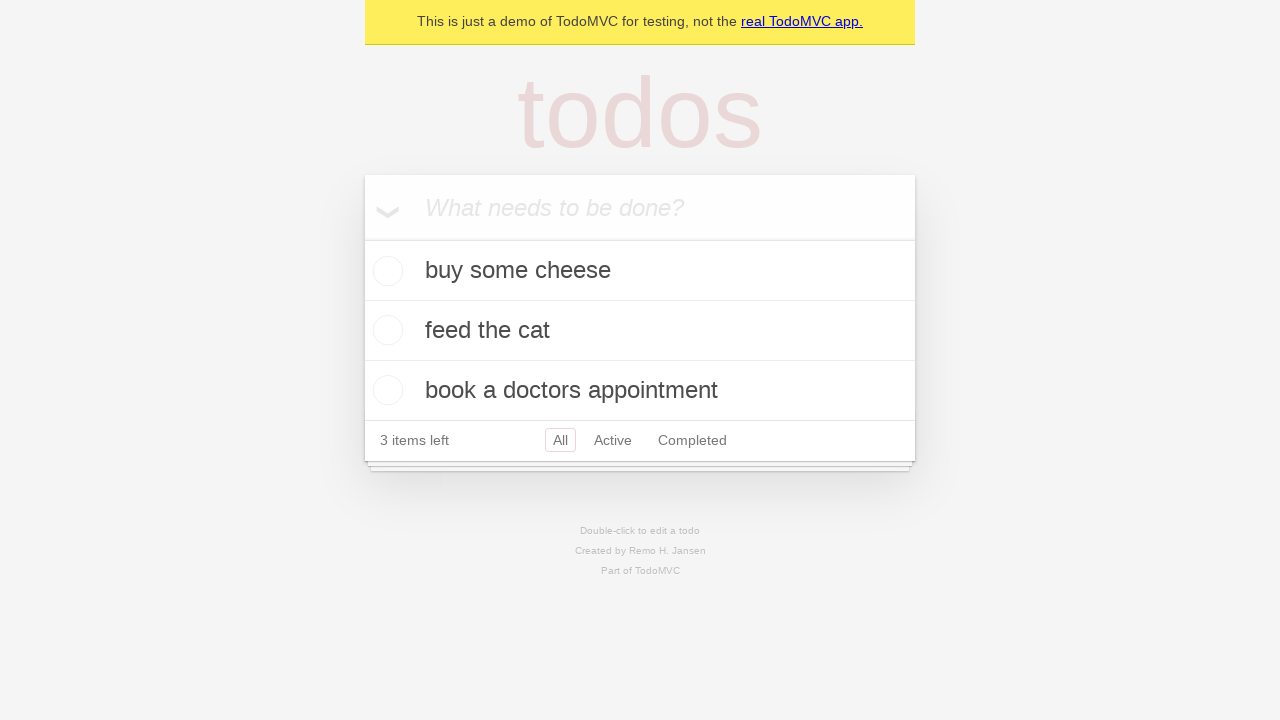

Checked the second todo item (feed the cat) at (385, 330) on internal:testid=[data-testid="todo-item"s] >> nth=1 >> internal:role=checkbox
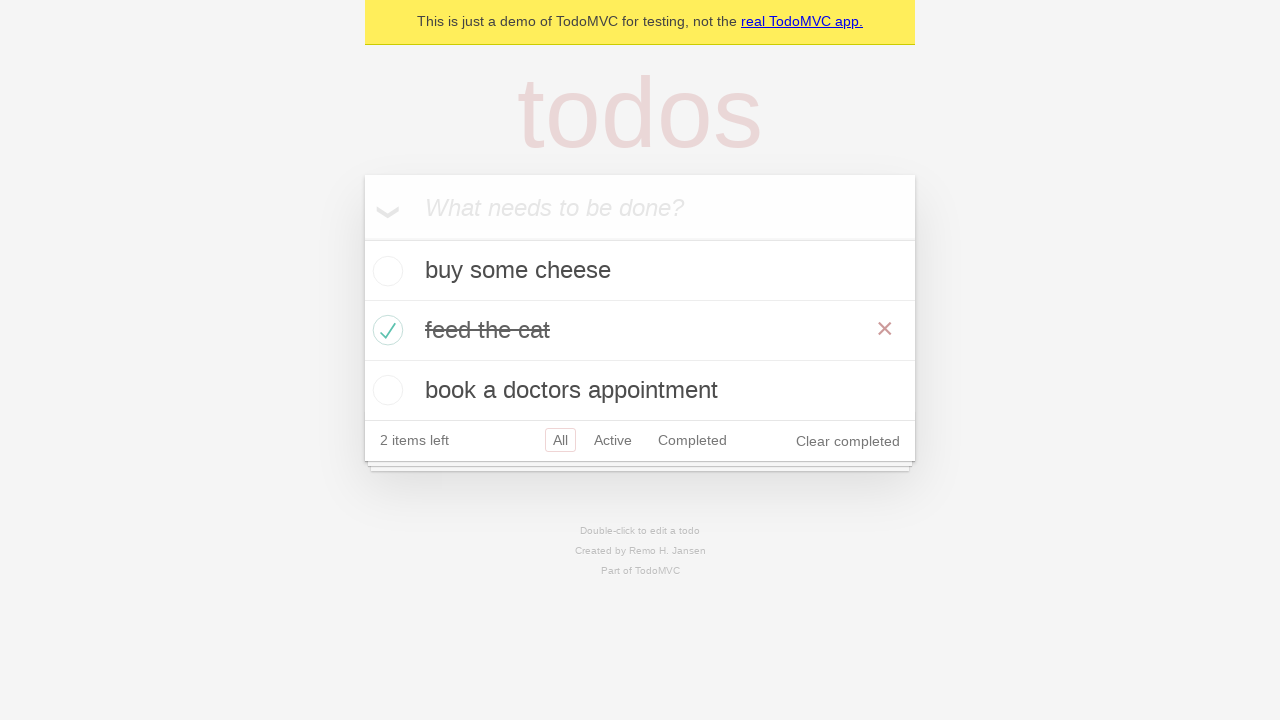

Clicked 'Clear completed' button to remove checked items at (848, 441) on internal:role=button[name="Clear completed"i]
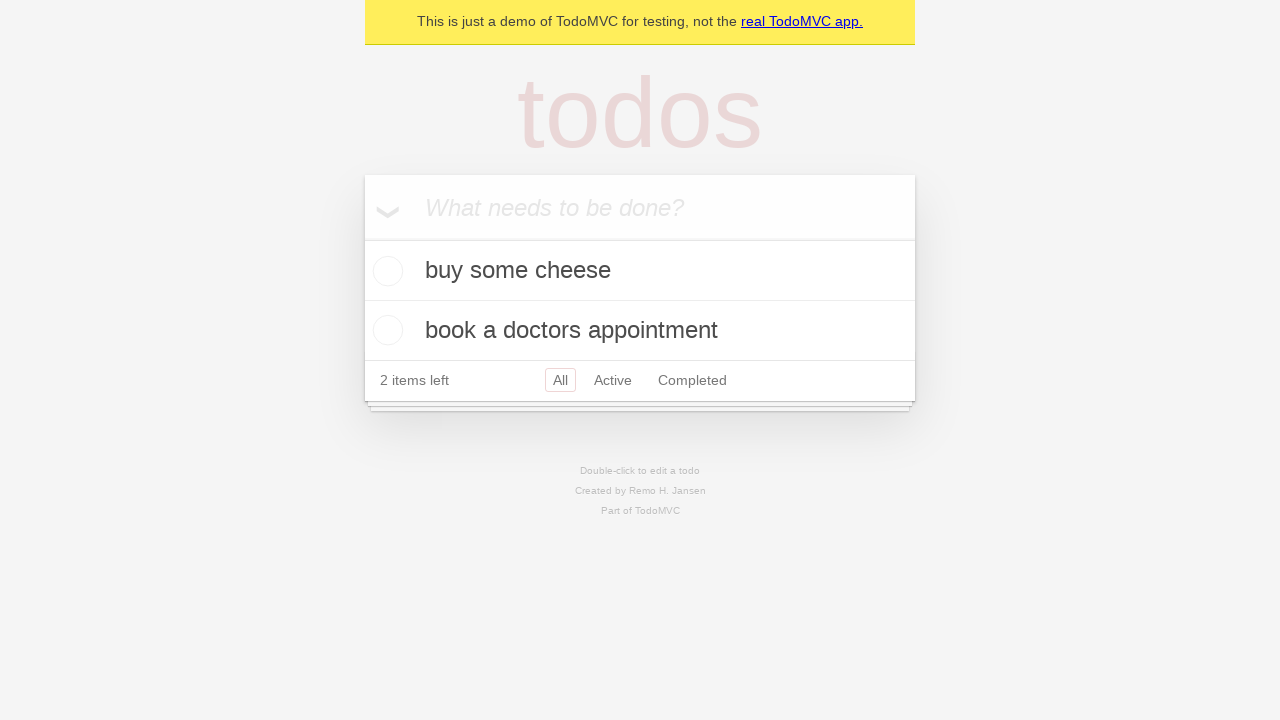

Waited for todo items to be present in DOM
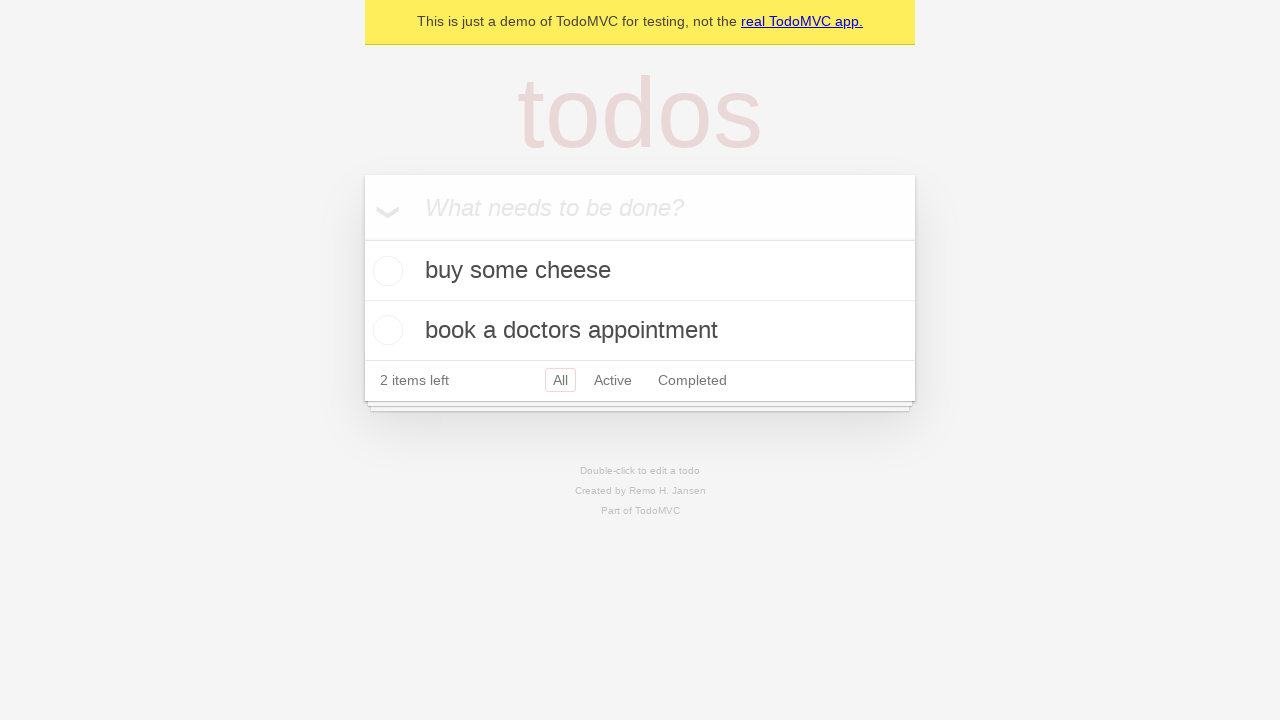

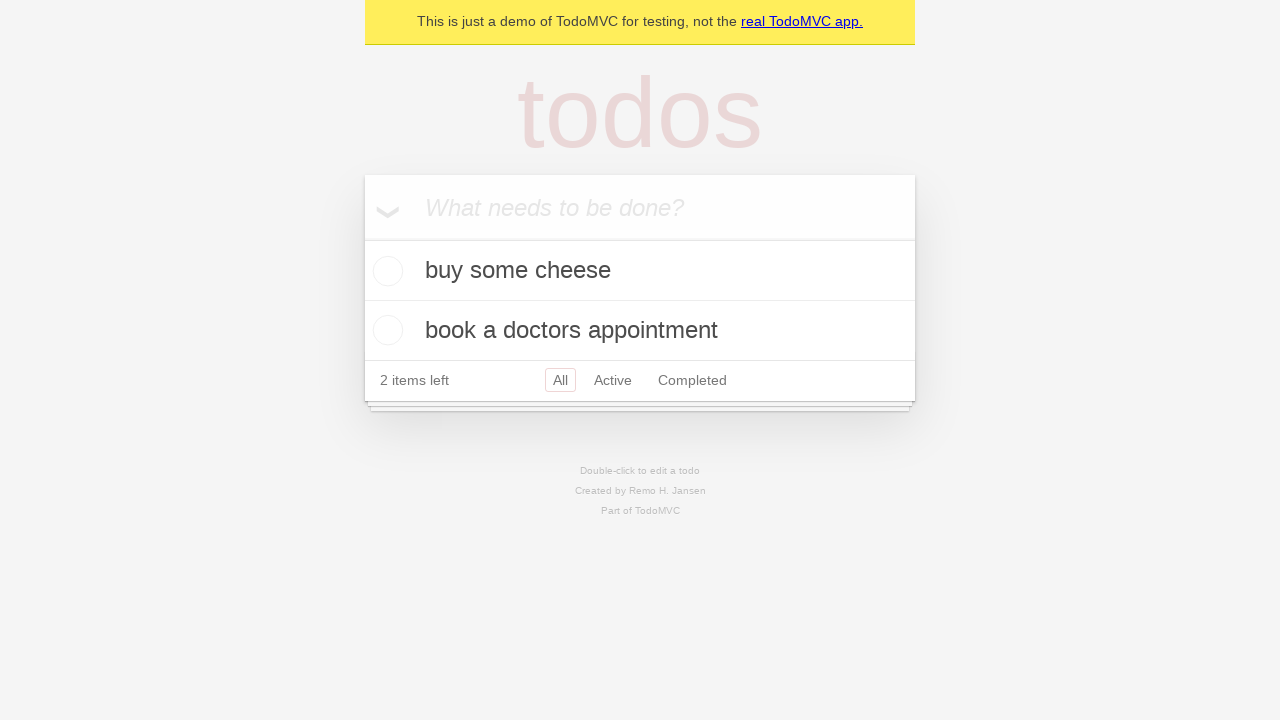